Tests filtering to display only completed items using the Completed link

Starting URL: https://demo.playwright.dev/todomvc

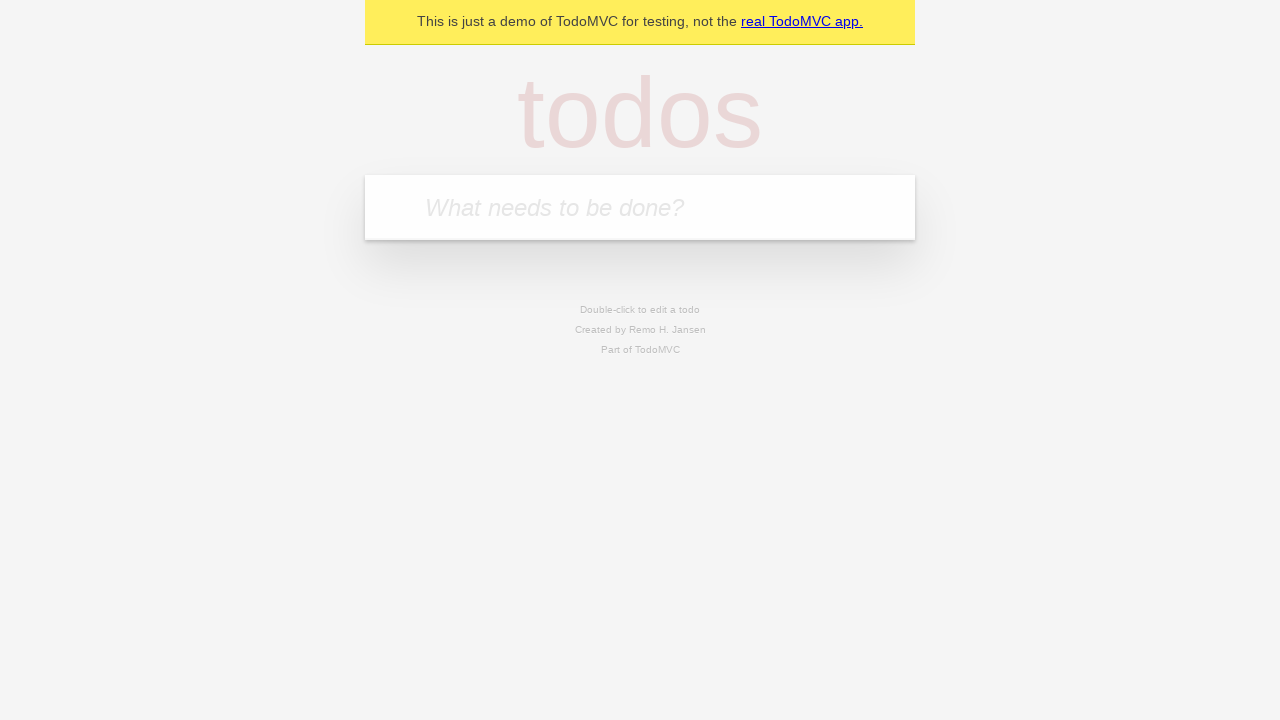

Filled todo input with 'buy some cheese' on internal:attr=[placeholder="What needs to be done?"i]
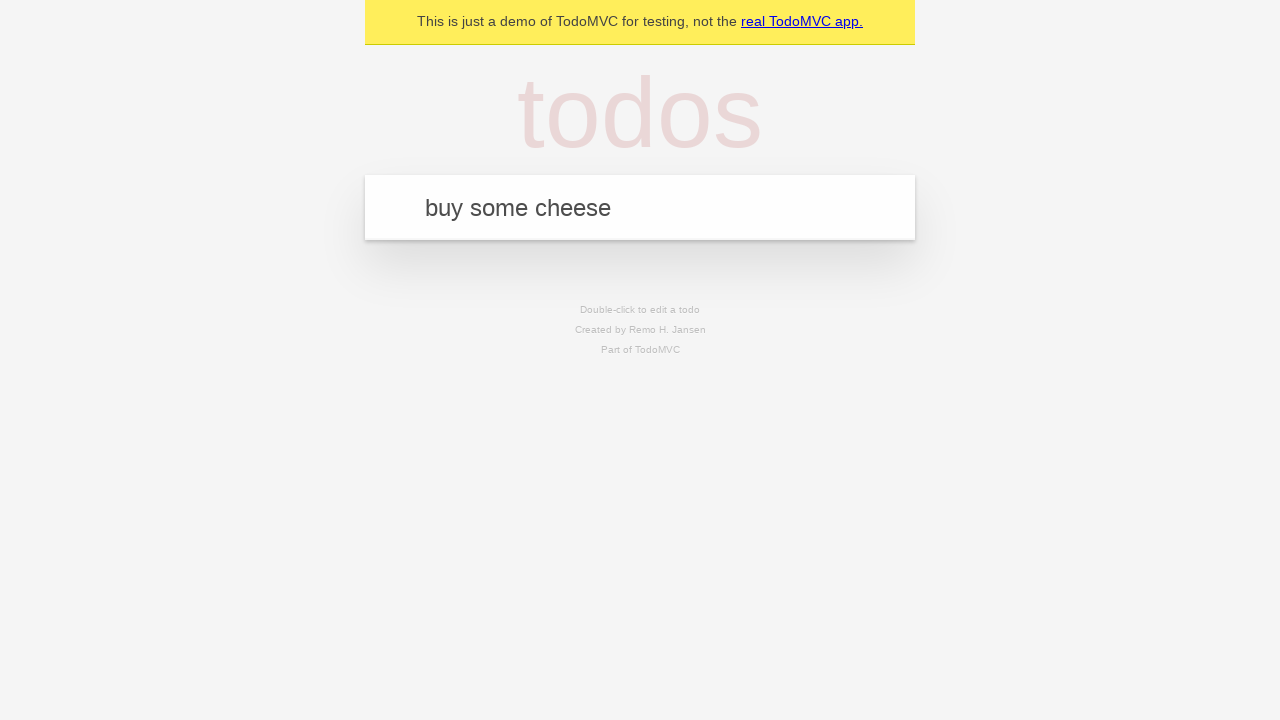

Pressed Enter to add first todo on internal:attr=[placeholder="What needs to be done?"i]
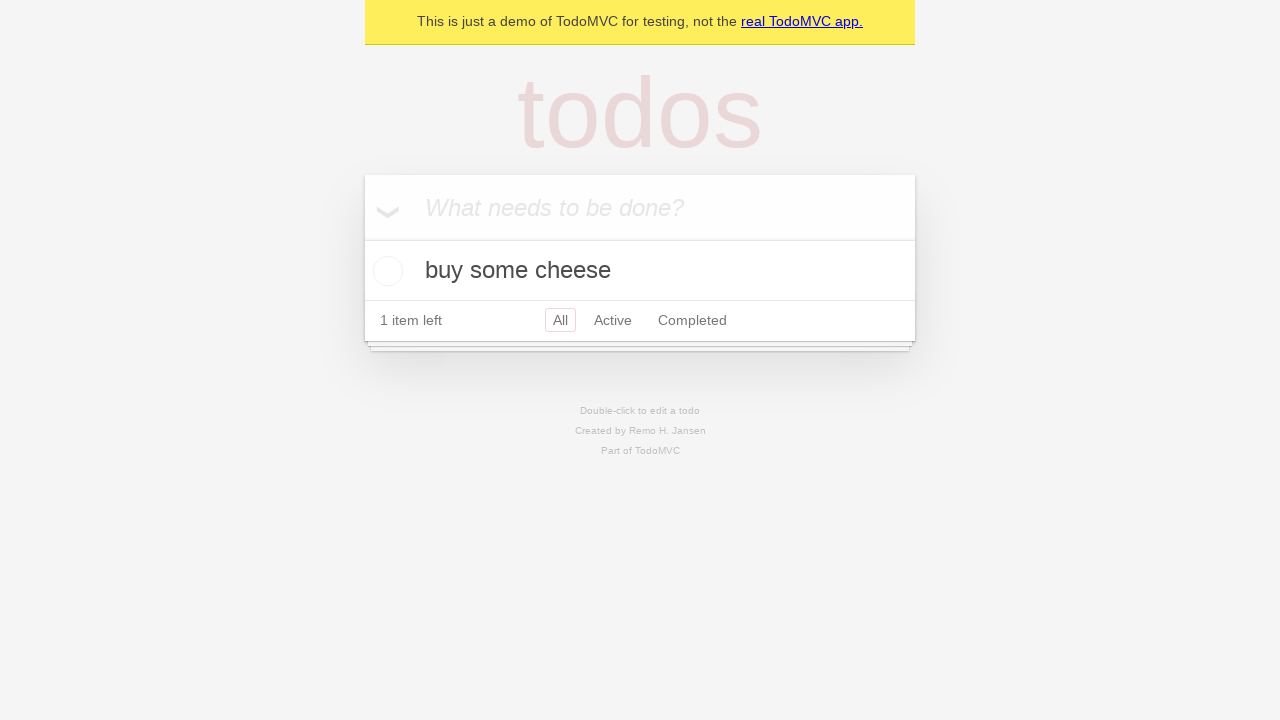

Filled todo input with 'feed the cat' on internal:attr=[placeholder="What needs to be done?"i]
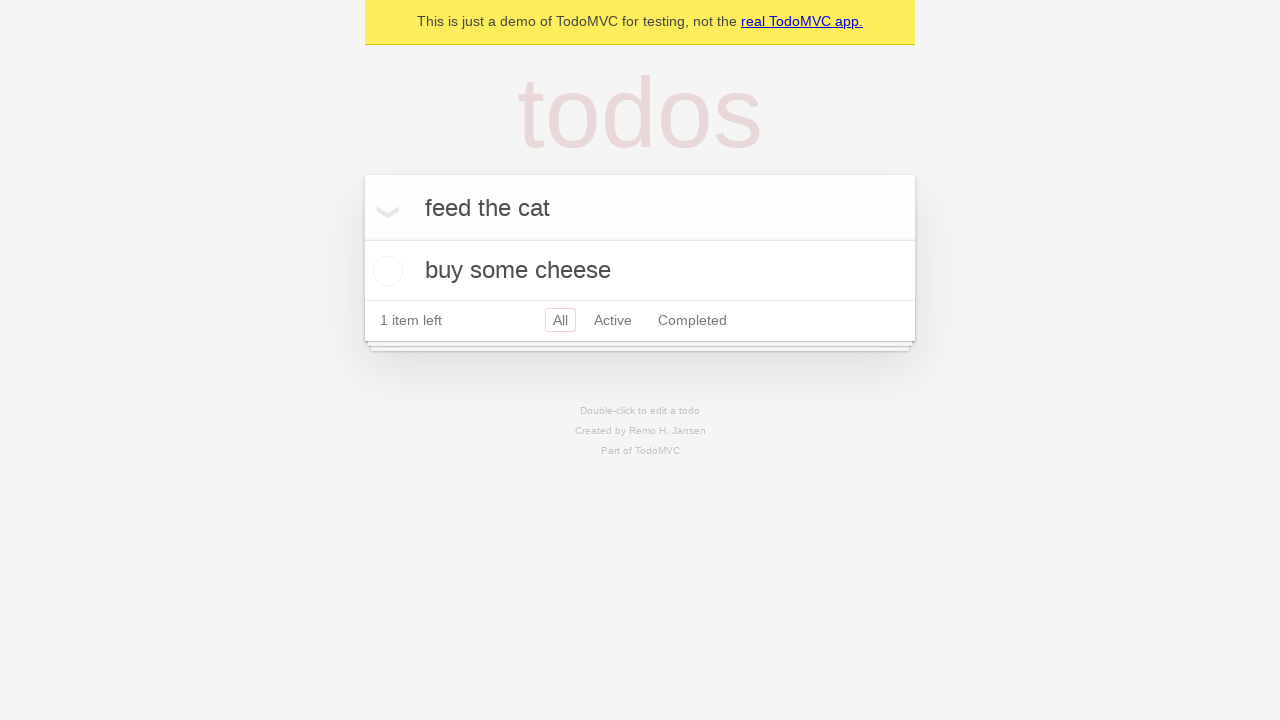

Pressed Enter to add second todo on internal:attr=[placeholder="What needs to be done?"i]
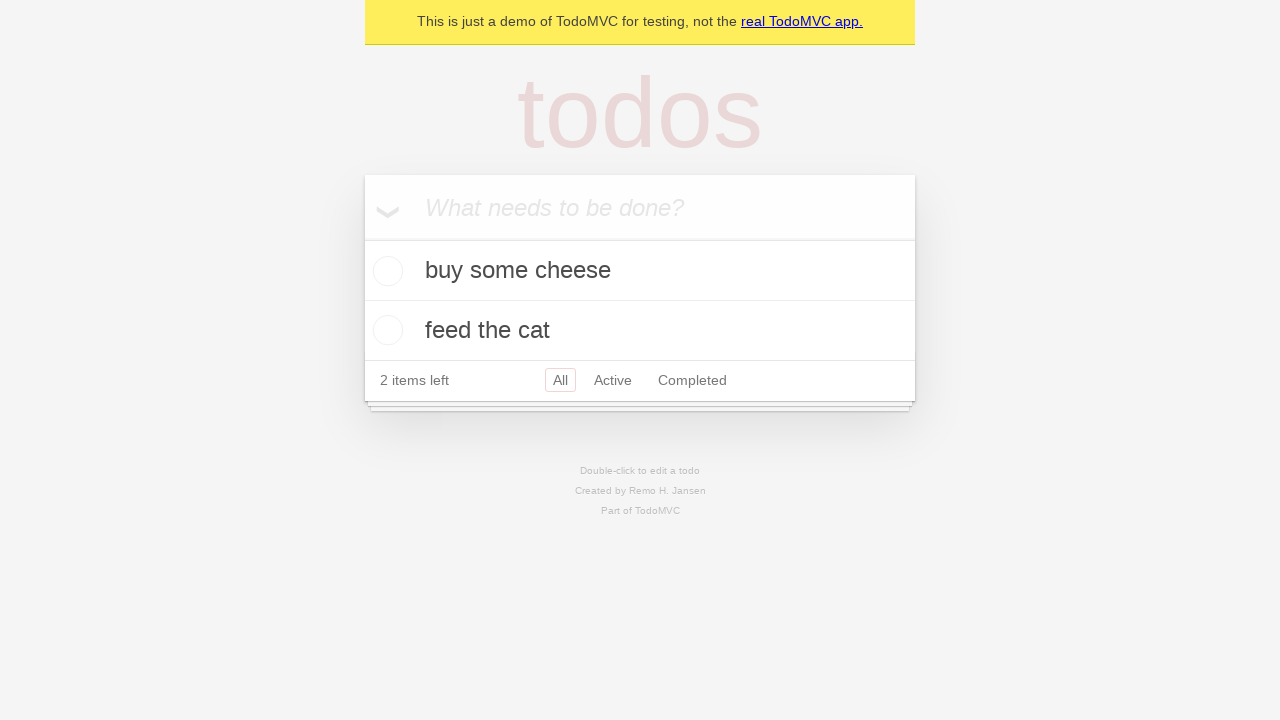

Filled todo input with 'book a doctors appointment' on internal:attr=[placeholder="What needs to be done?"i]
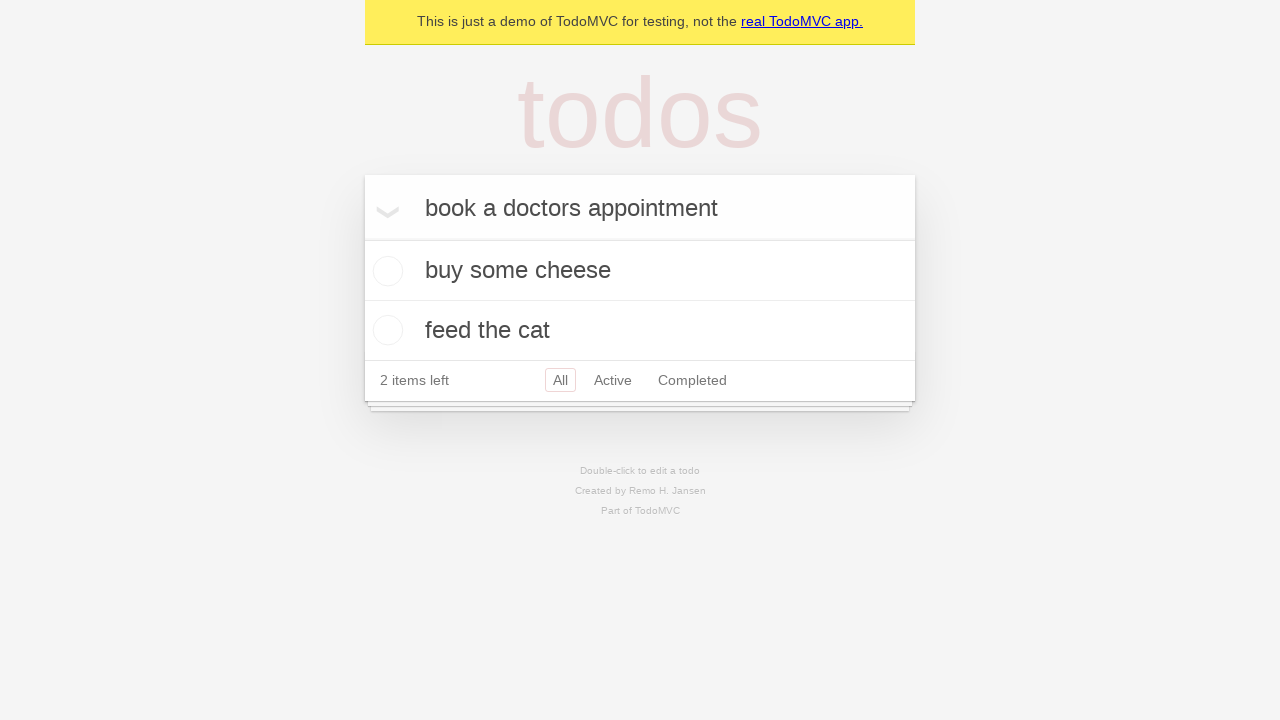

Pressed Enter to add third todo on internal:attr=[placeholder="What needs to be done?"i]
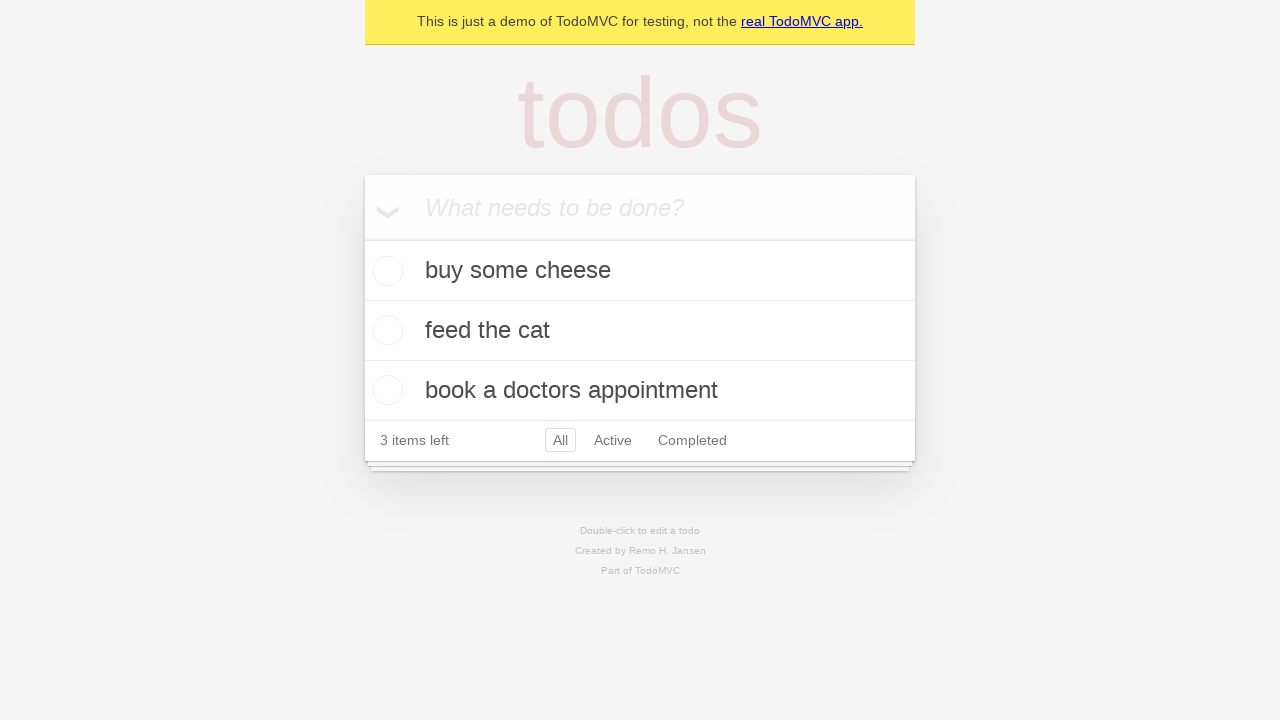

Checked the second todo item (feed the cat) at (385, 330) on internal:testid=[data-testid="todo-item"s] >> nth=1 >> internal:role=checkbox
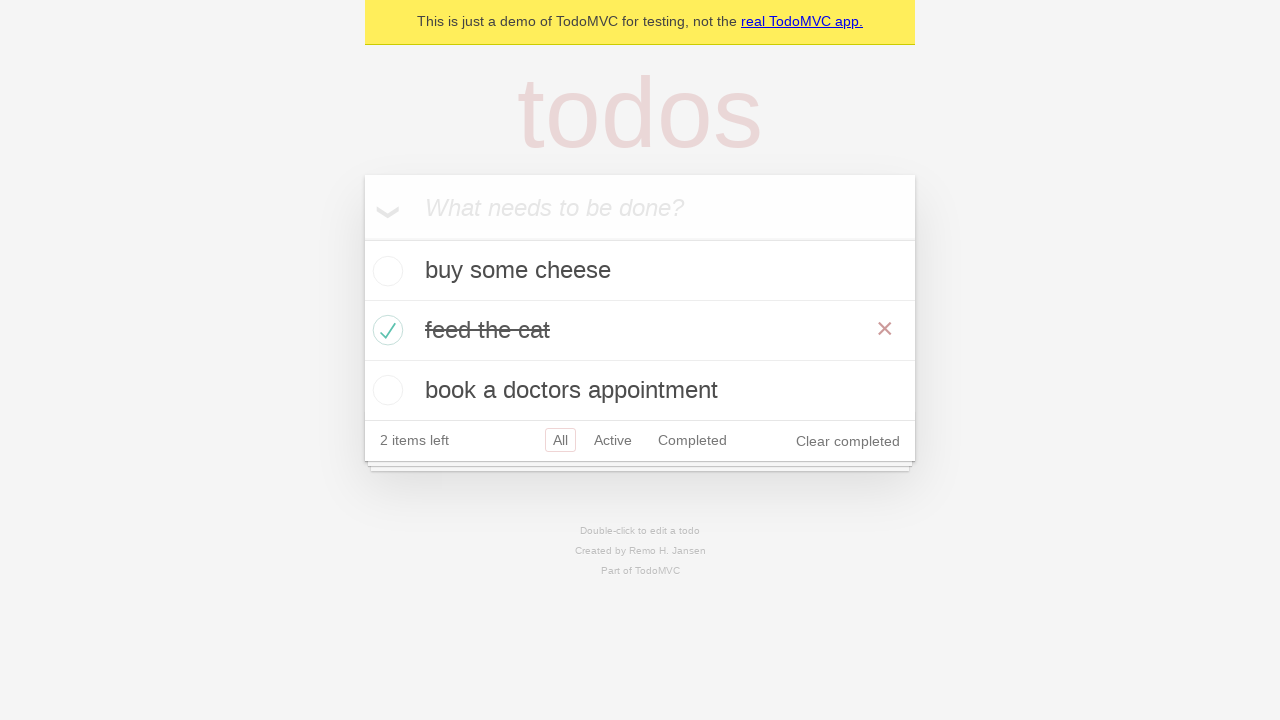

Clicked Completed filter link to display only completed items at (692, 440) on internal:role=link[name="Completed"i]
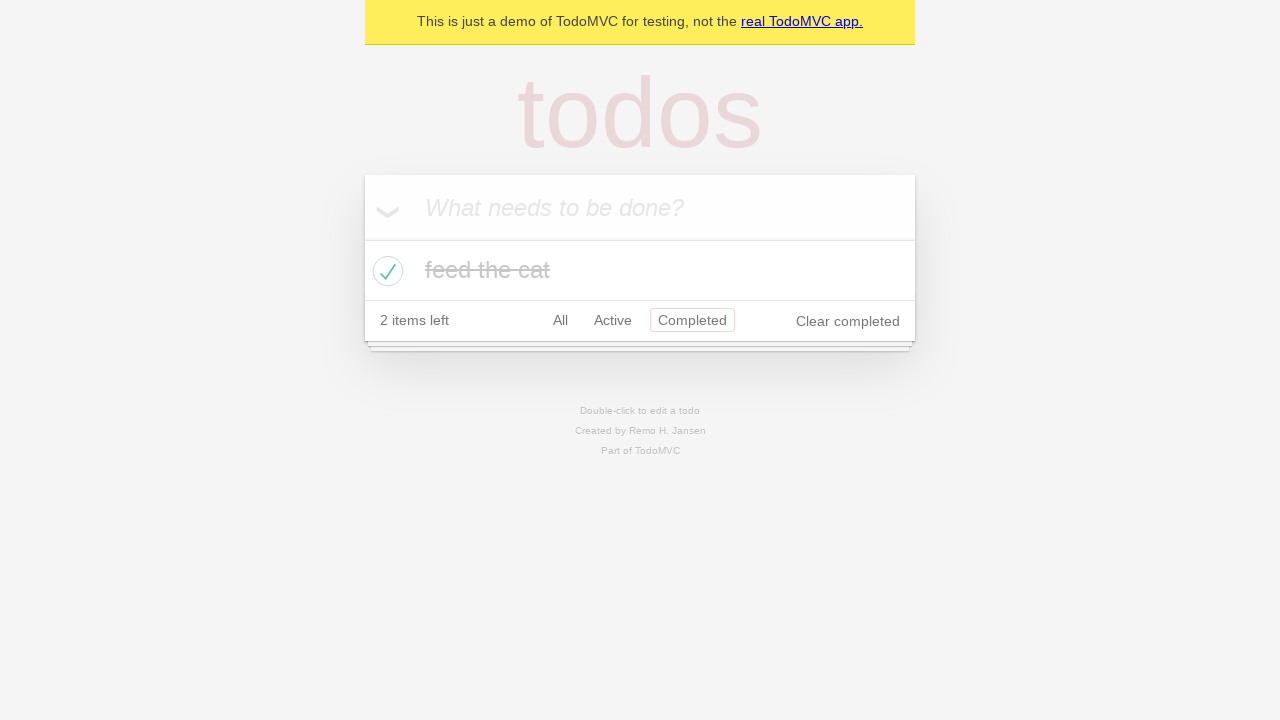

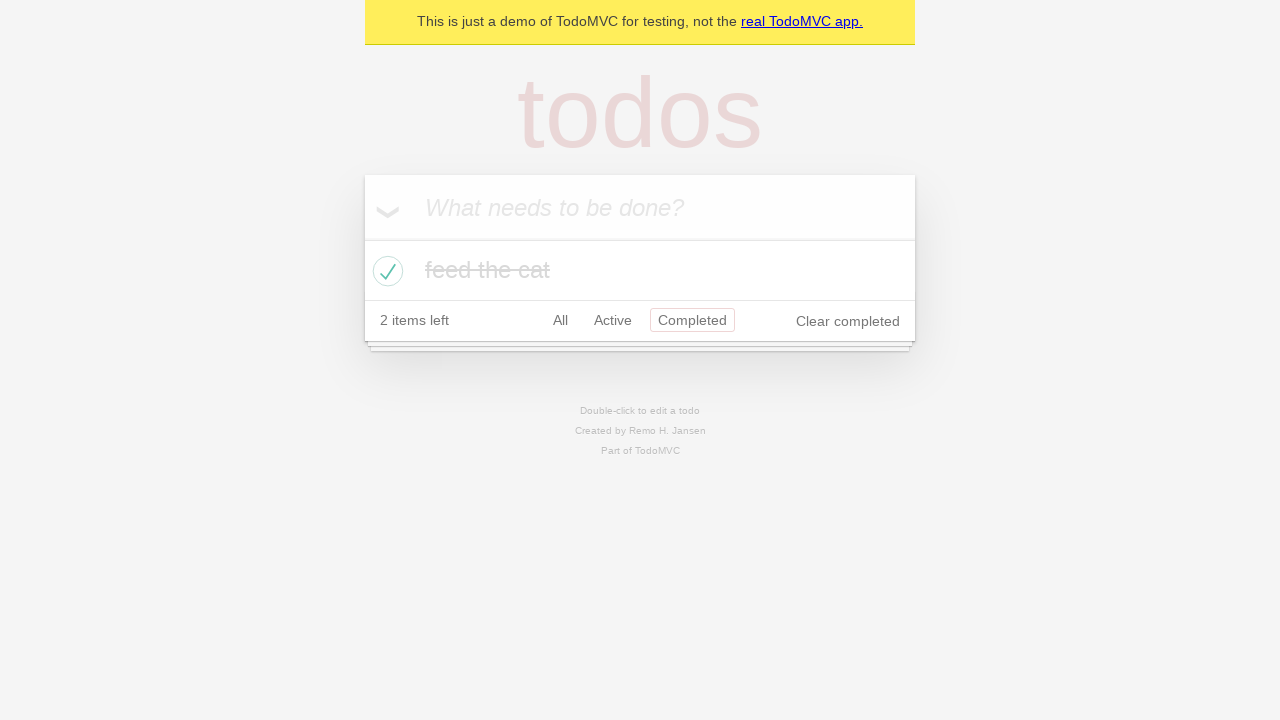